Tests the Rust Playground by writing code in the editor that prints a message, running it, and verifying the output contains the expected text.

Starting URL: https://play.rust-lang.org

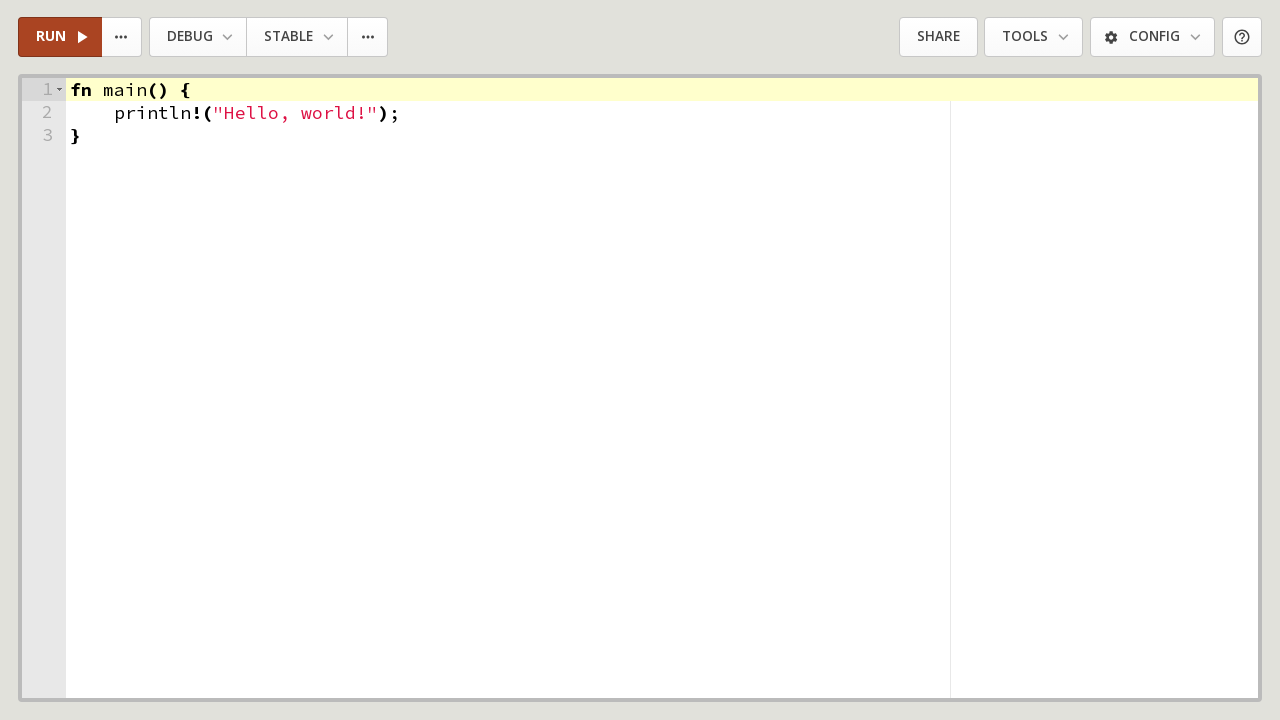

Waited for playground editor to load
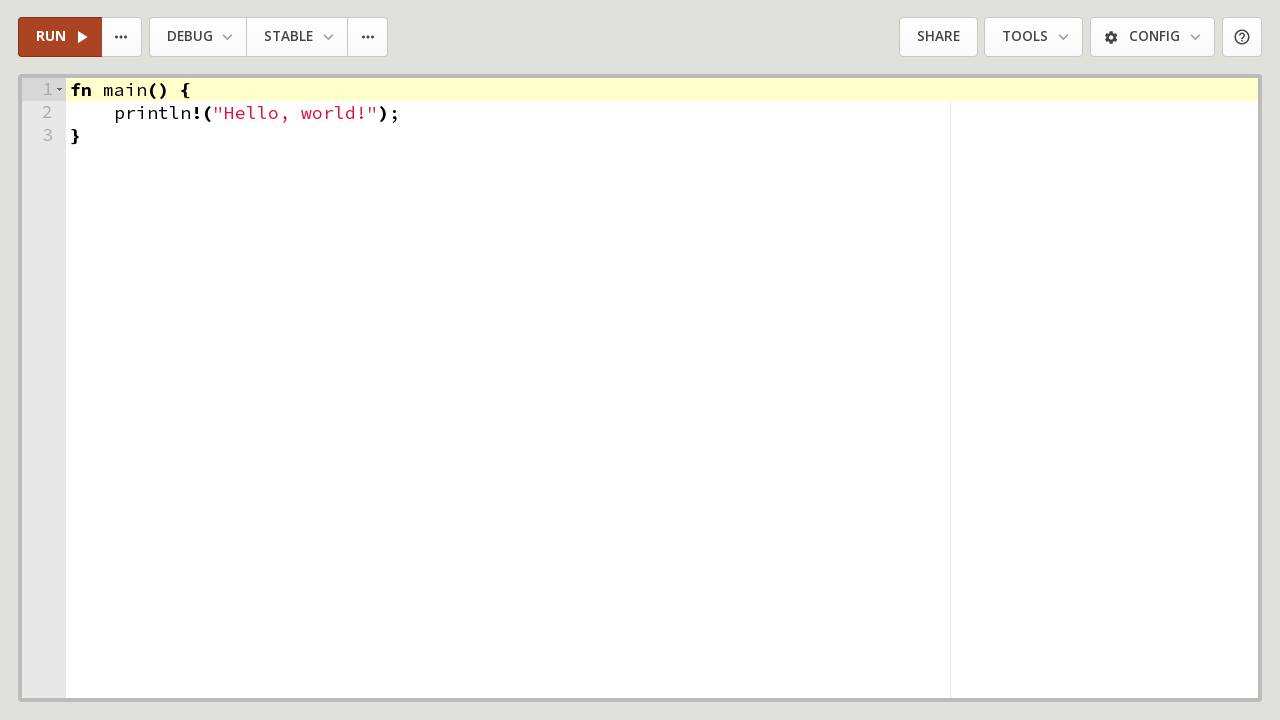

Located editor textarea element
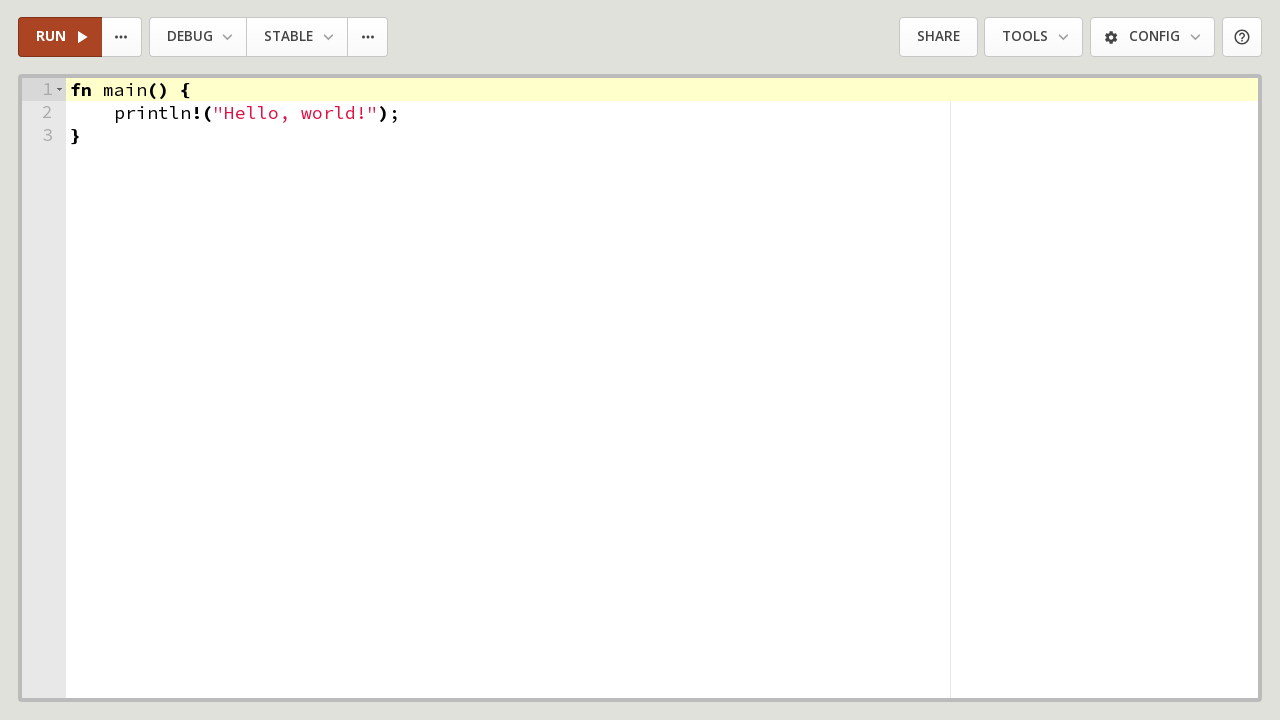

Selected all existing content in editor on div.ace_editor textarea
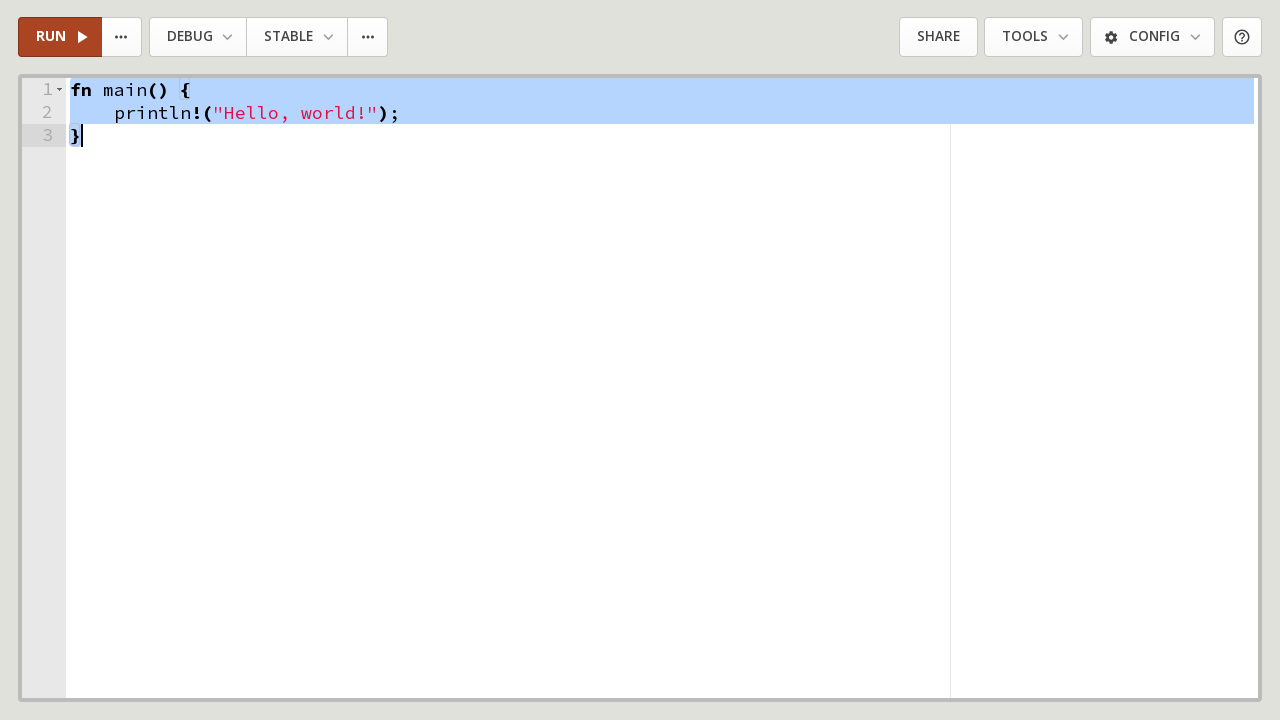

Waited 200ms for content selection
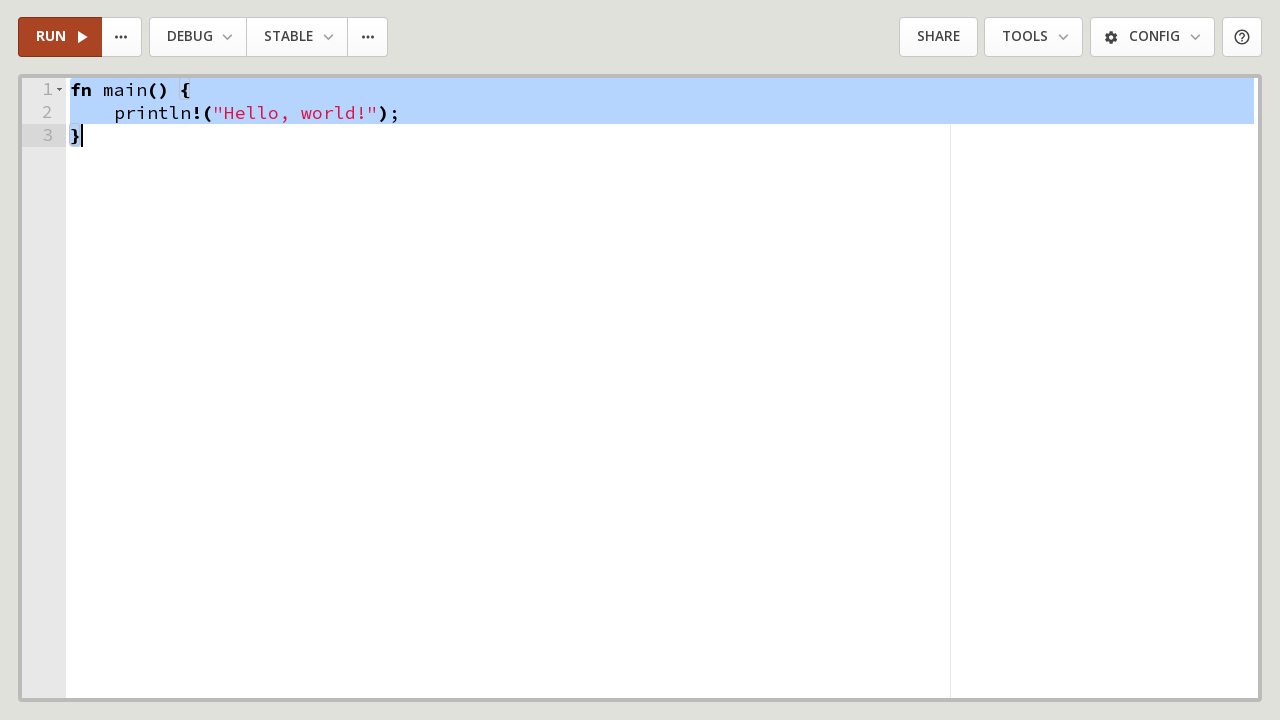

Typed Rust code with test message into editor on div.ace_editor textarea
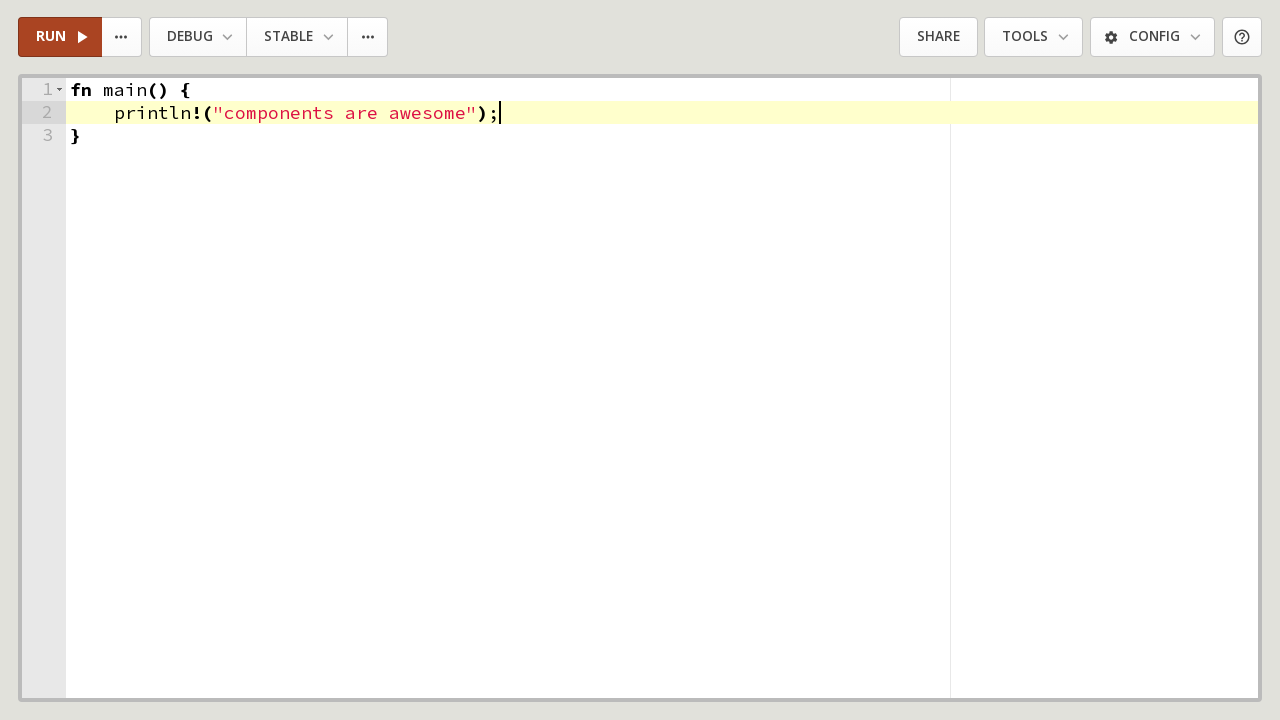

Waited for editor content to be visible
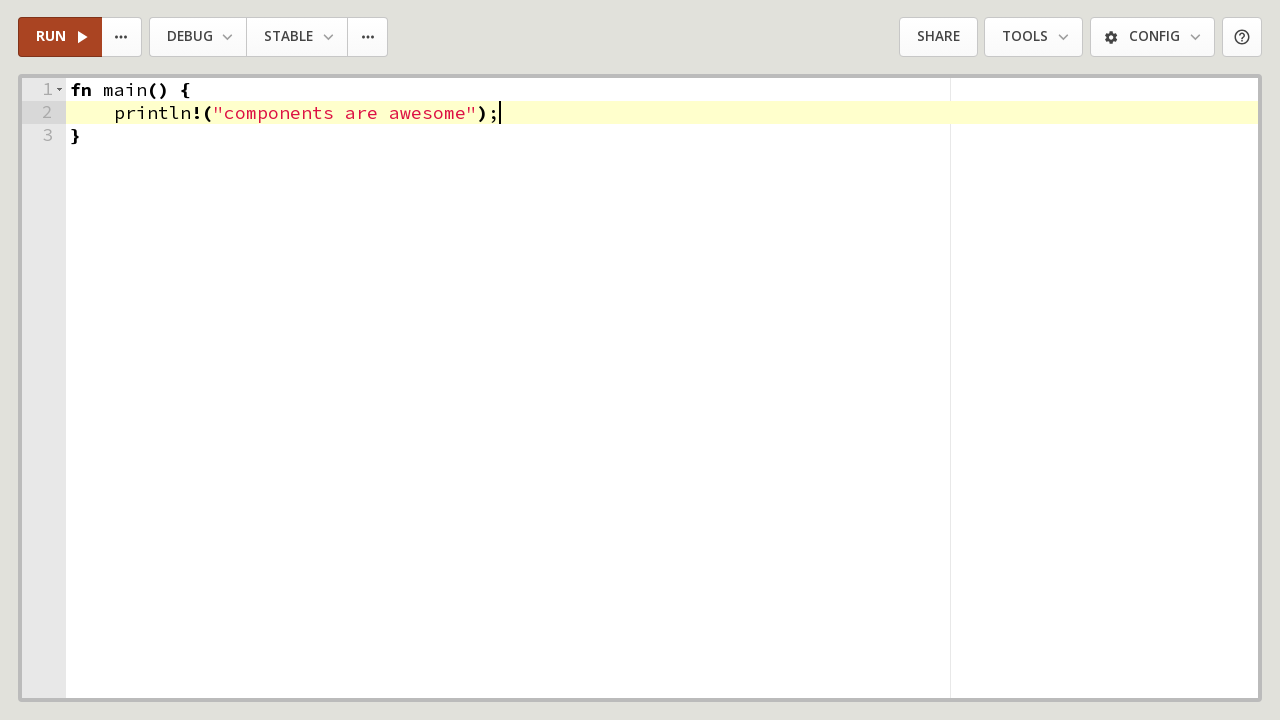

Clicked Run button to execute code at (60, 37) on button:has-text('Run')
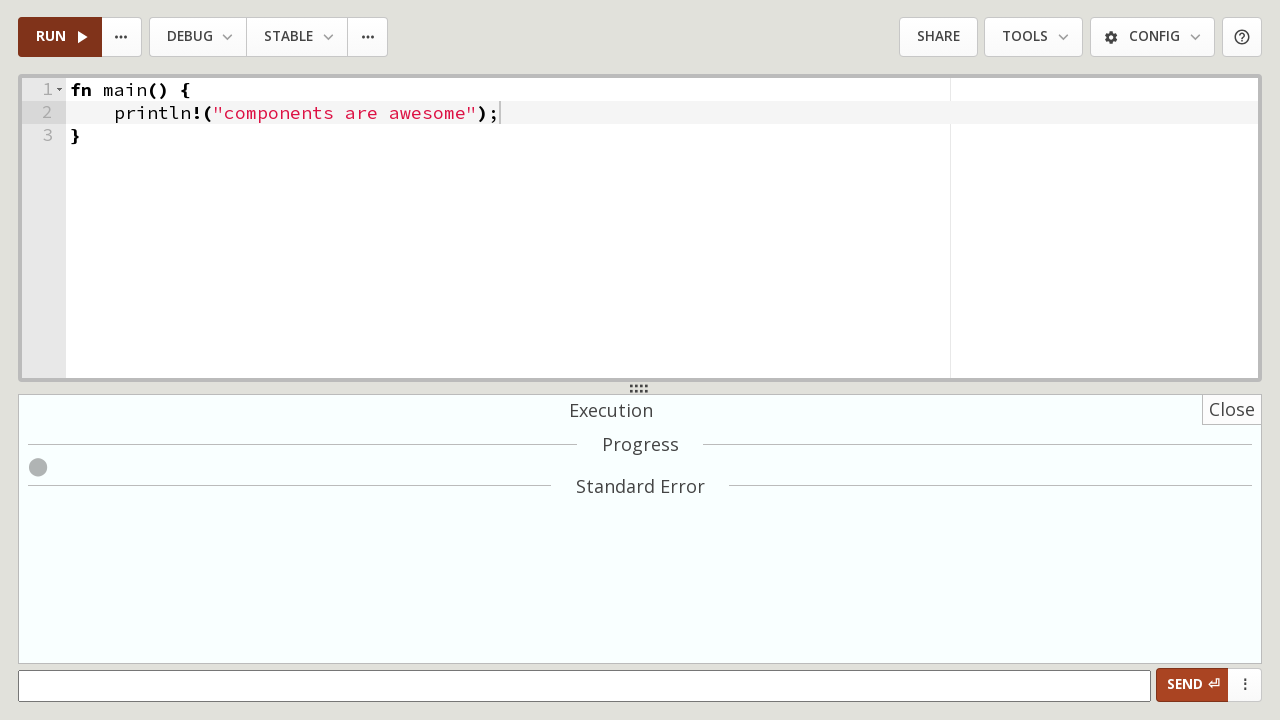

Waited for output stdout code element
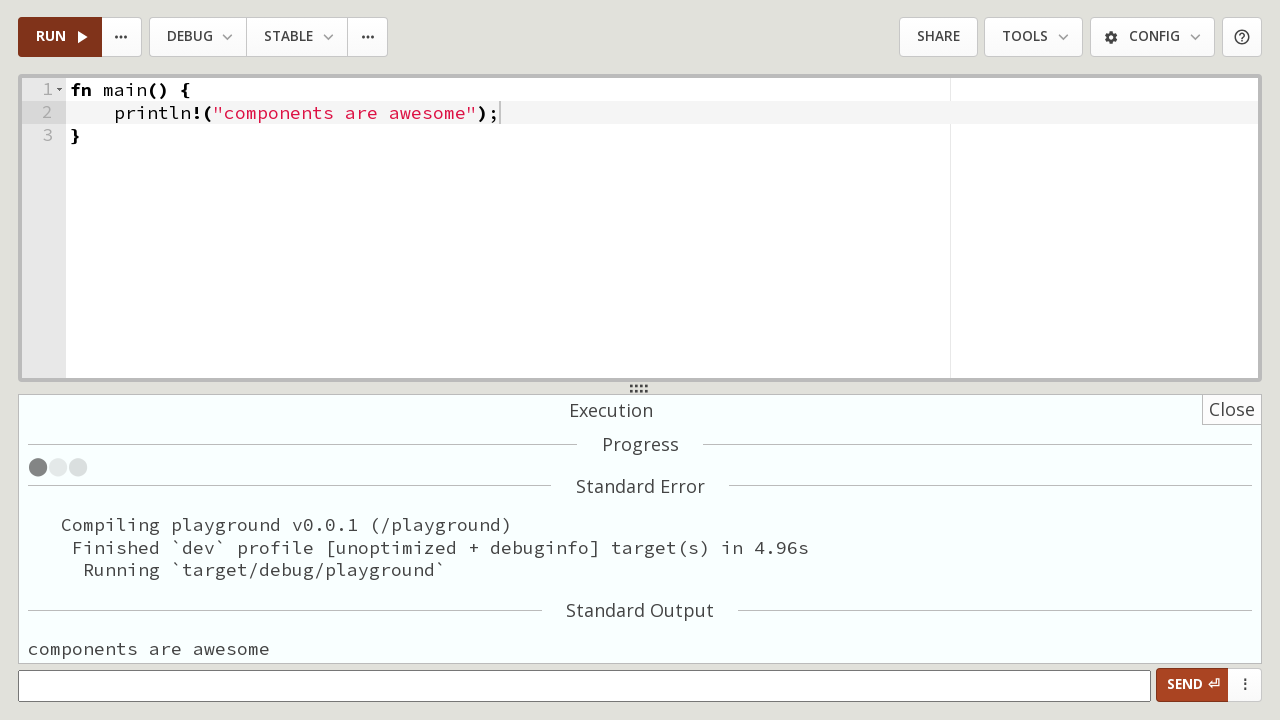

Located output element
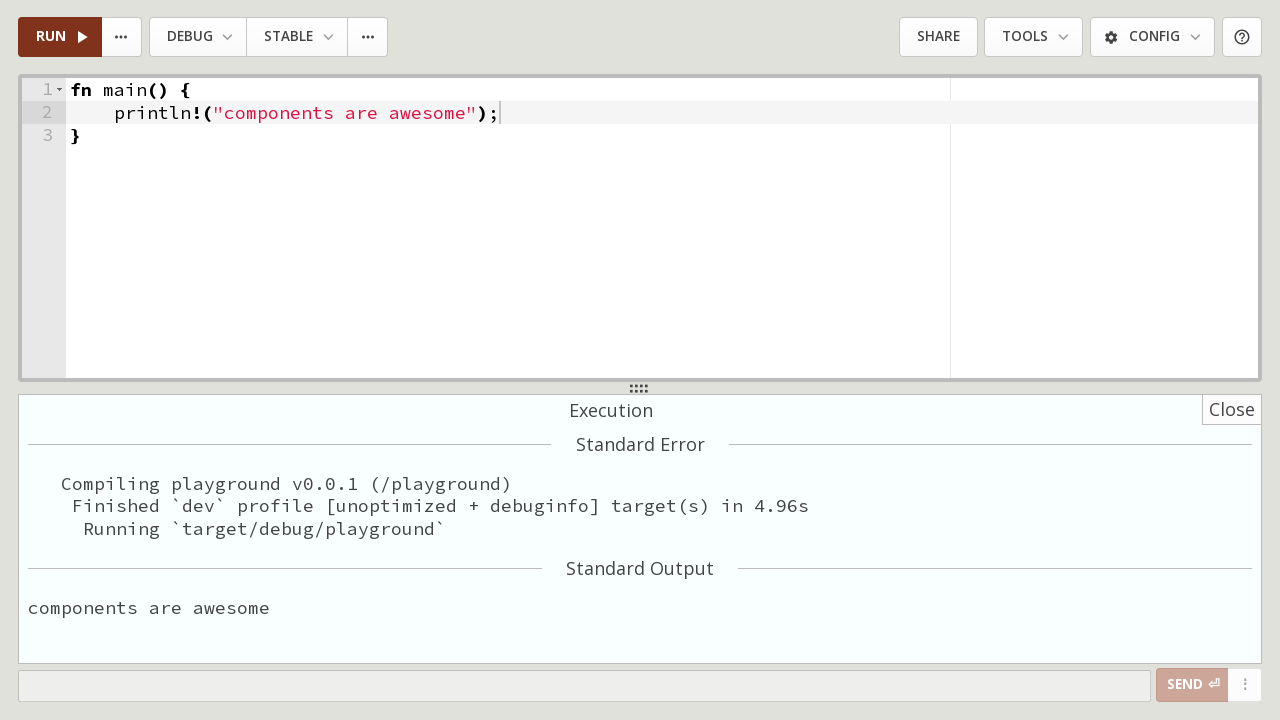

Waited for output element to be visible with 30s timeout
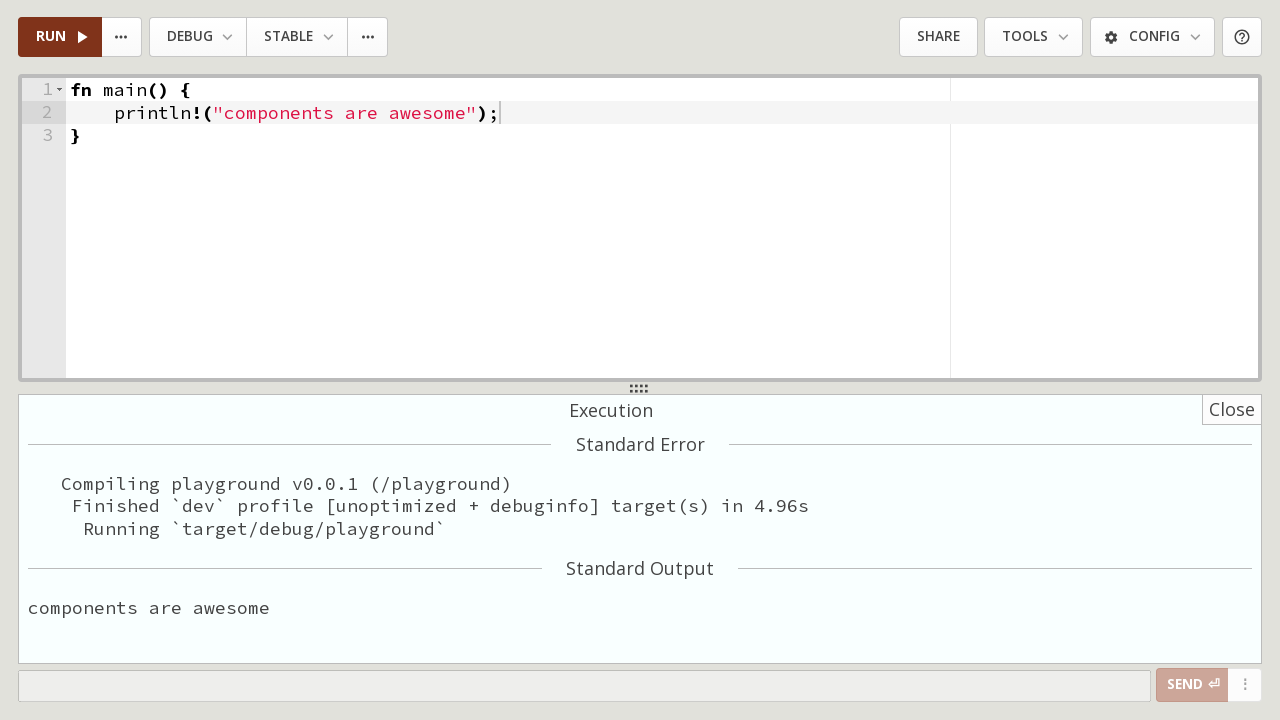

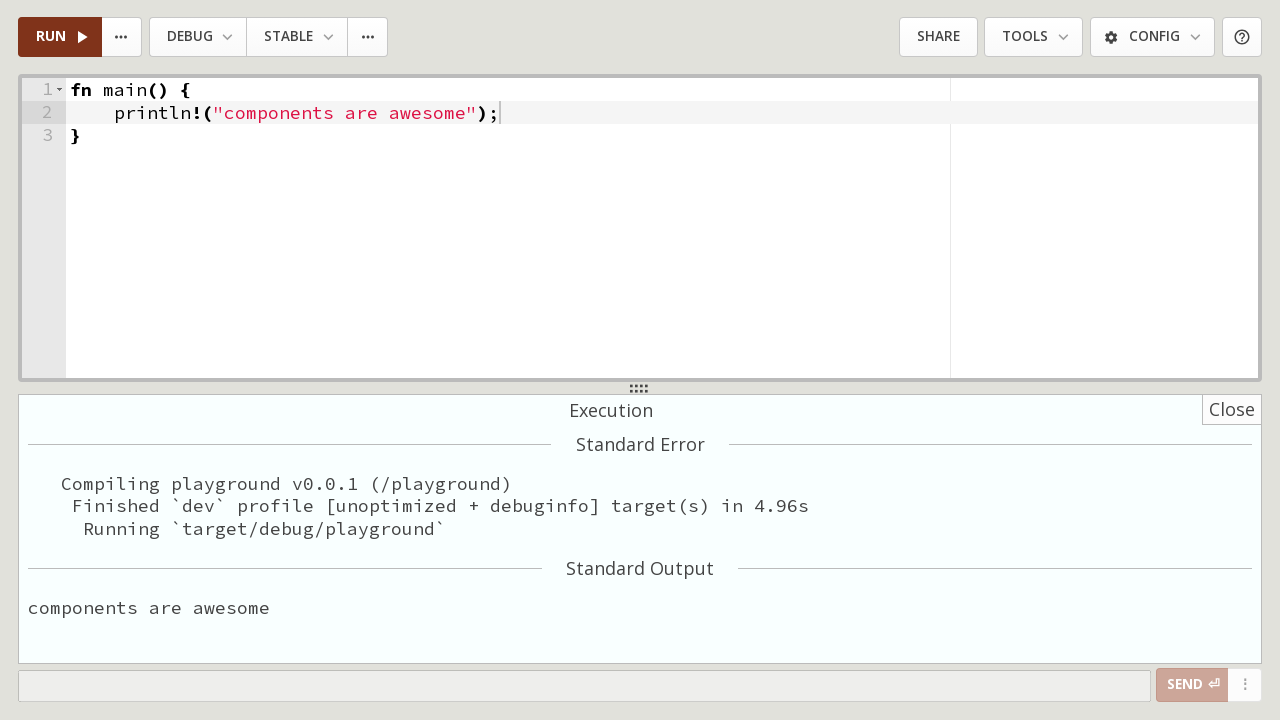